Tests hover functionality by hovering over the "Moda" (Fashion) menu item on Hepsiburada e-commerce site

Starting URL: https://www.hepsiburada.com/

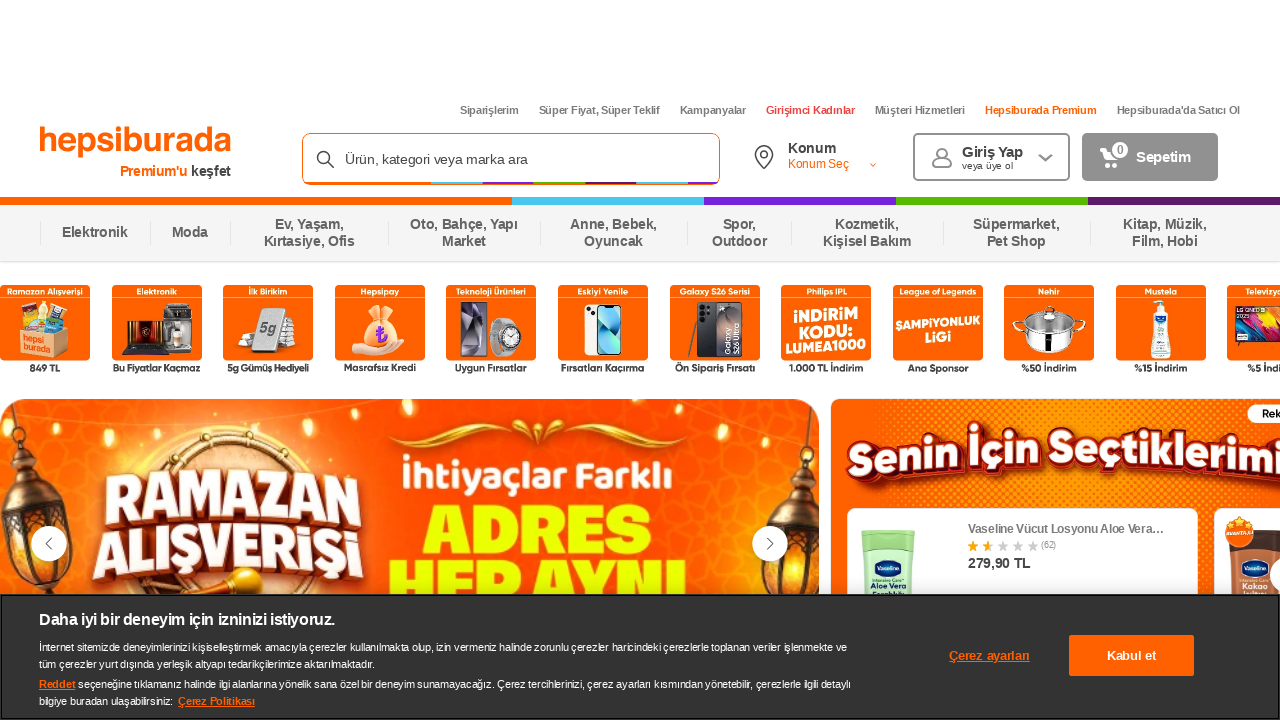

Located 'Moda' (Fashion) menu item on Hepsiburada
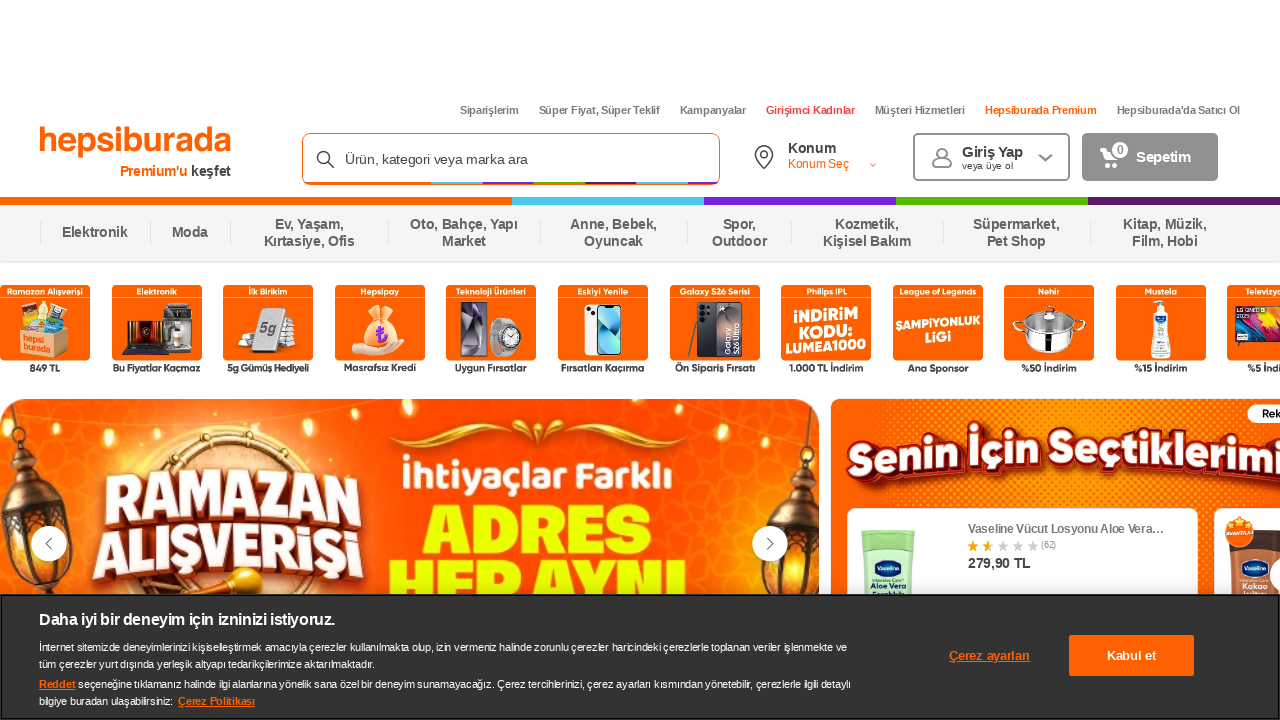

Hovered over 'Moda' (Fashion) menu item at (190, 233) on xpath=//span[text()='Moda']
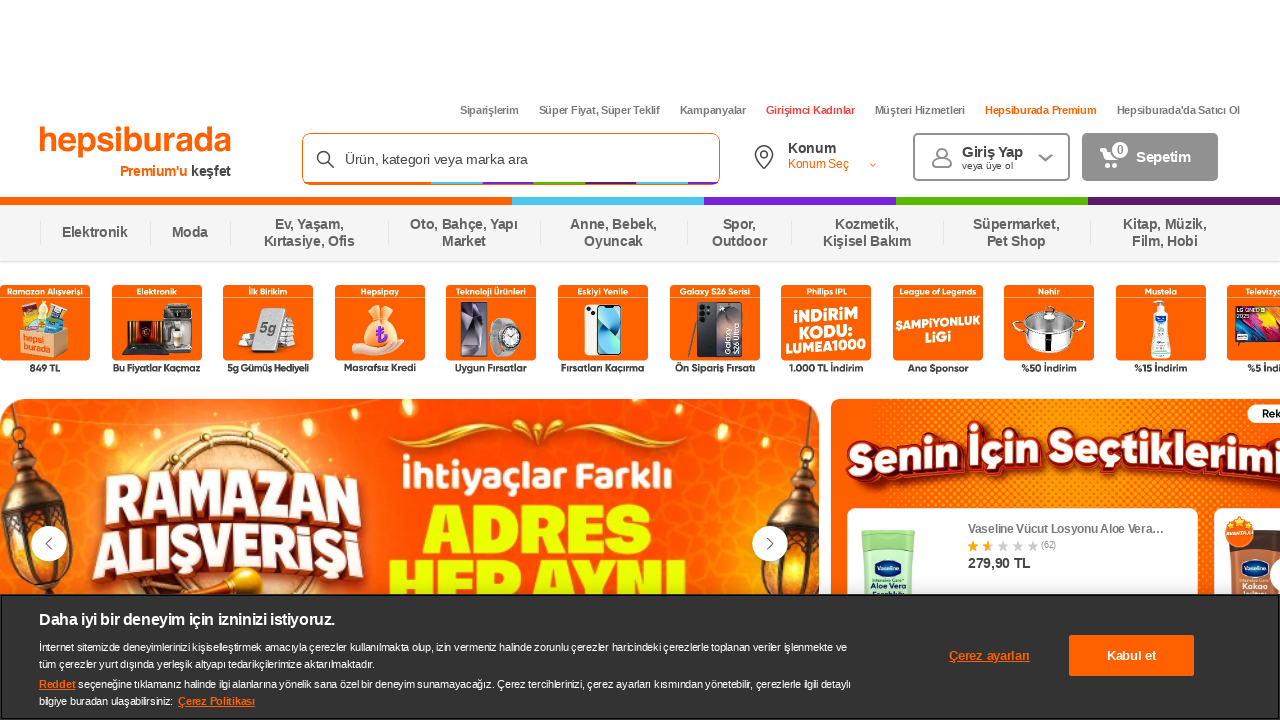

Waited 2 seconds to observe hover effect
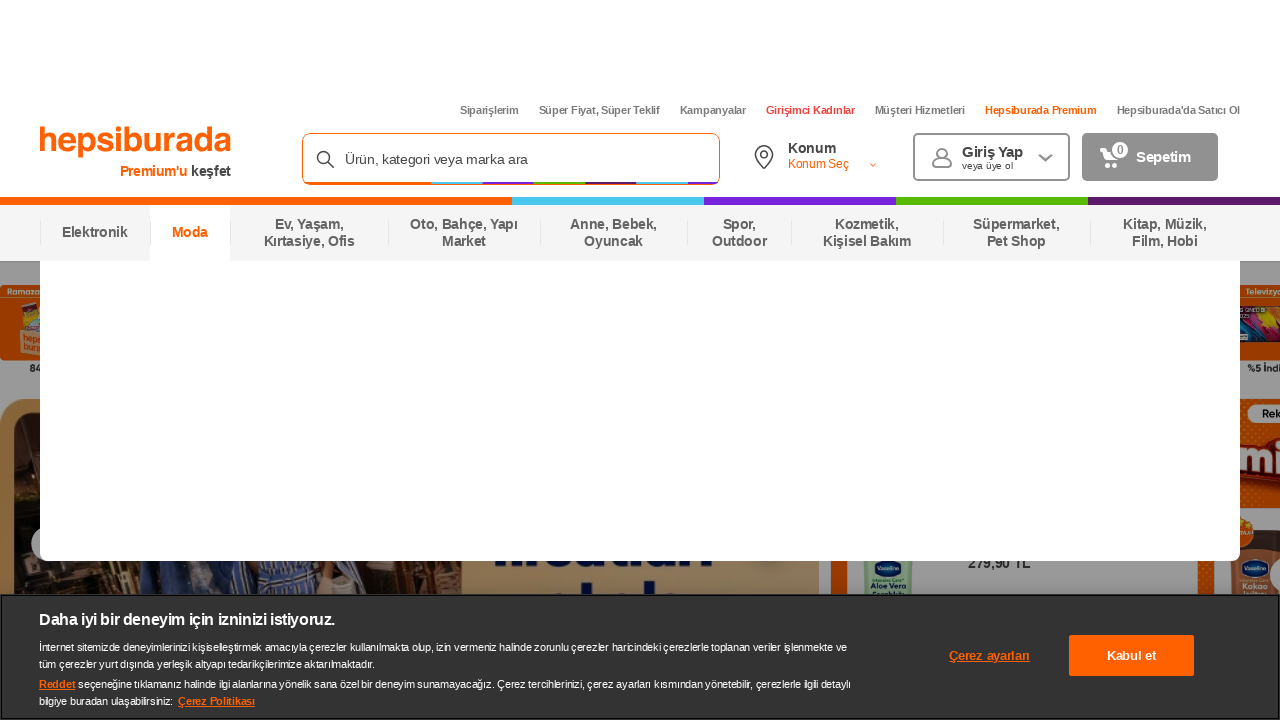

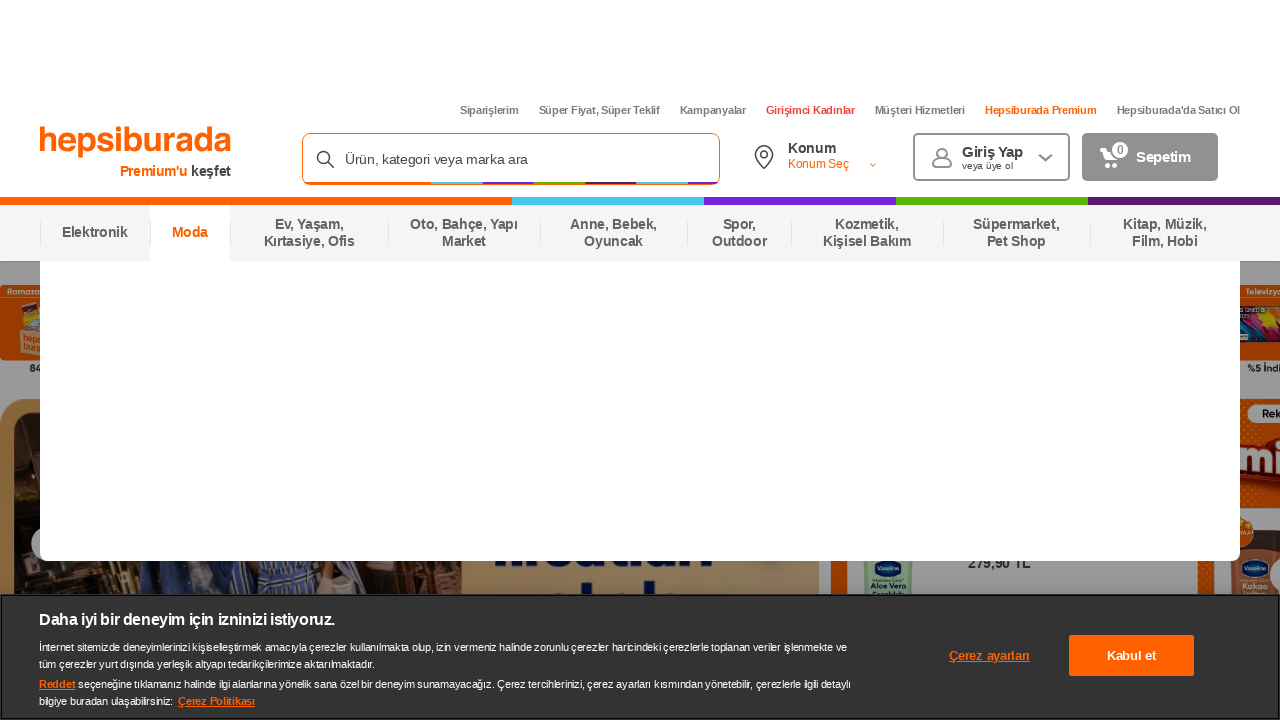